Tests sending a TAB key press using keyboard action without targeting a specific element, and verifies the page displays the correct key that was pressed.

Starting URL: http://the-internet.herokuapp.com/key_presses

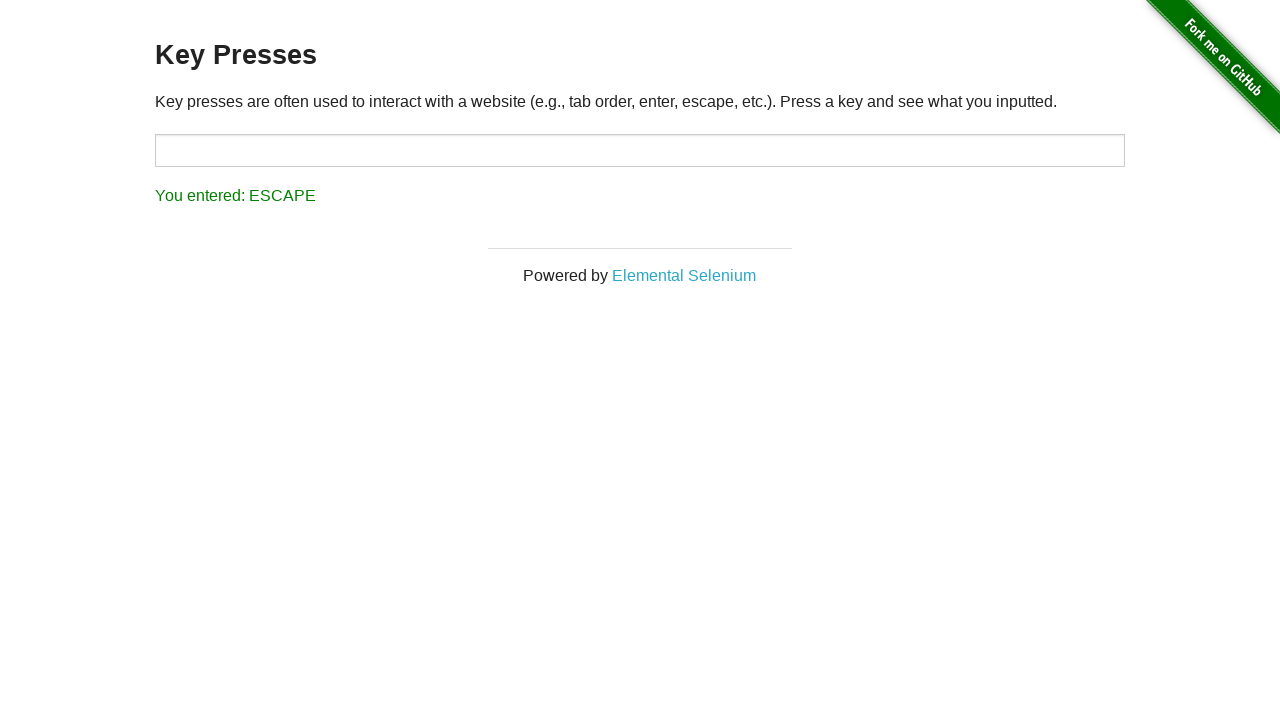

Pressed TAB key using keyboard action
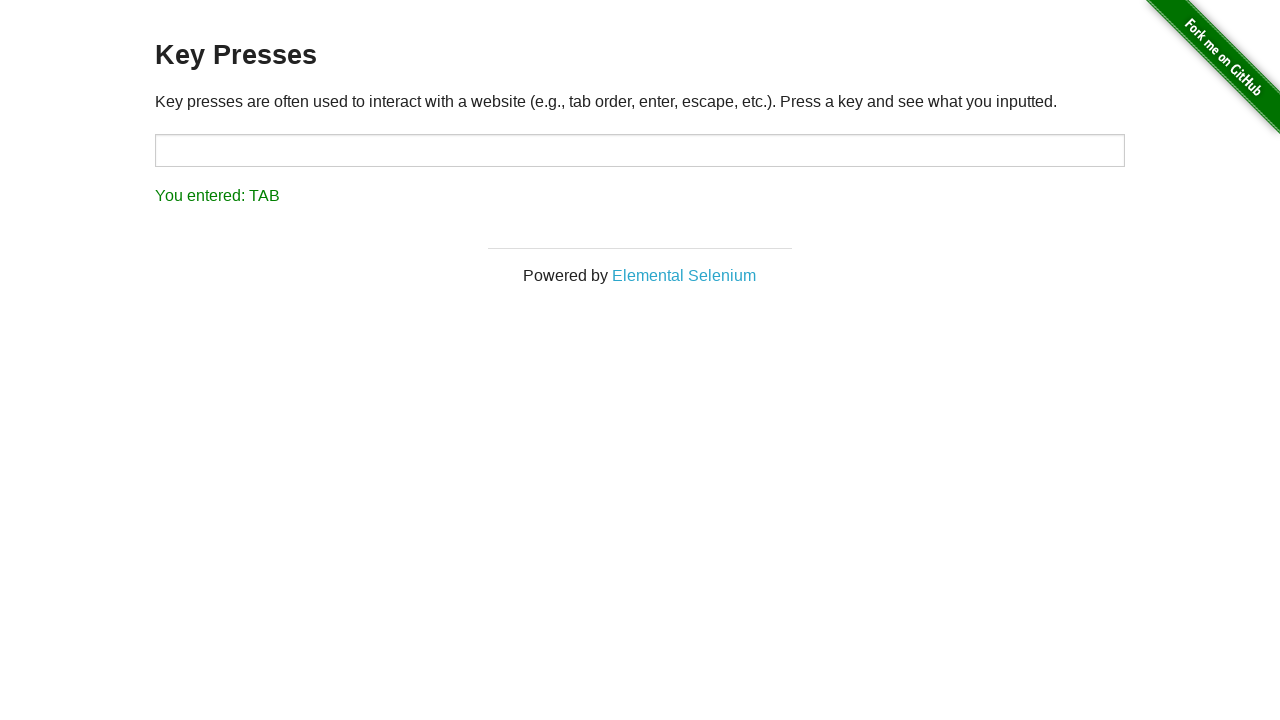

Result element loaded after TAB key press
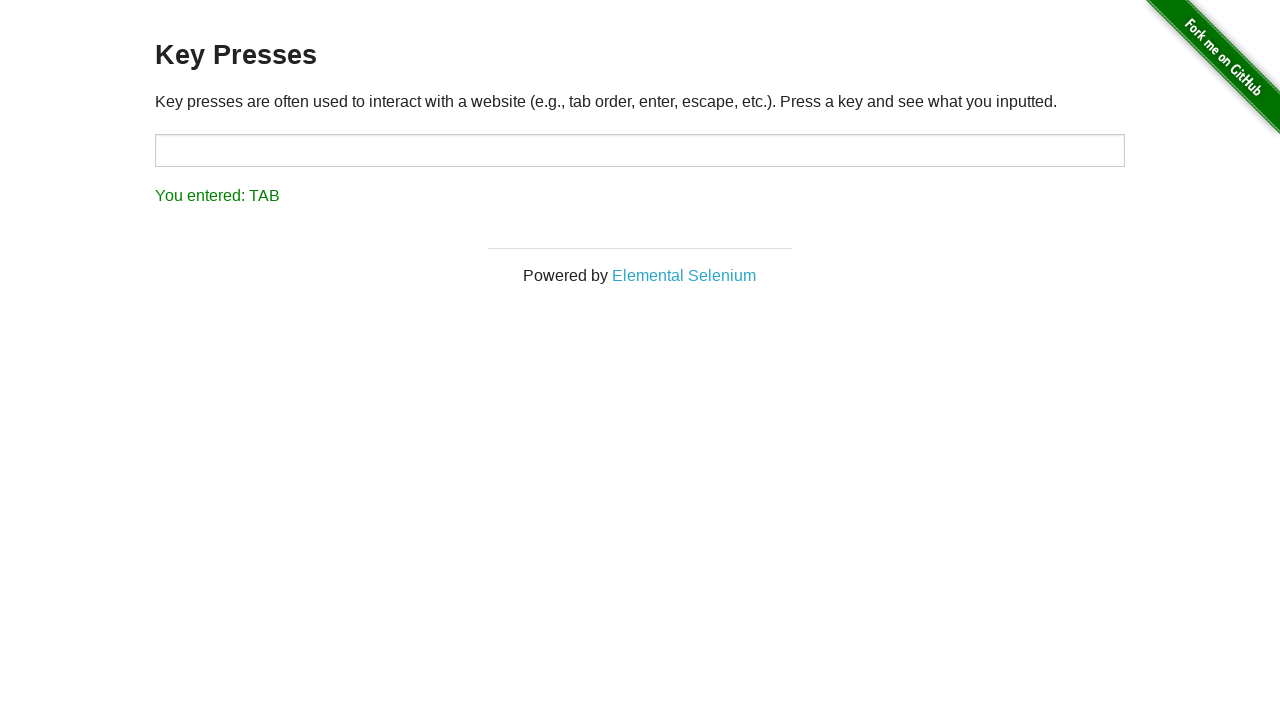

Retrieved result text content
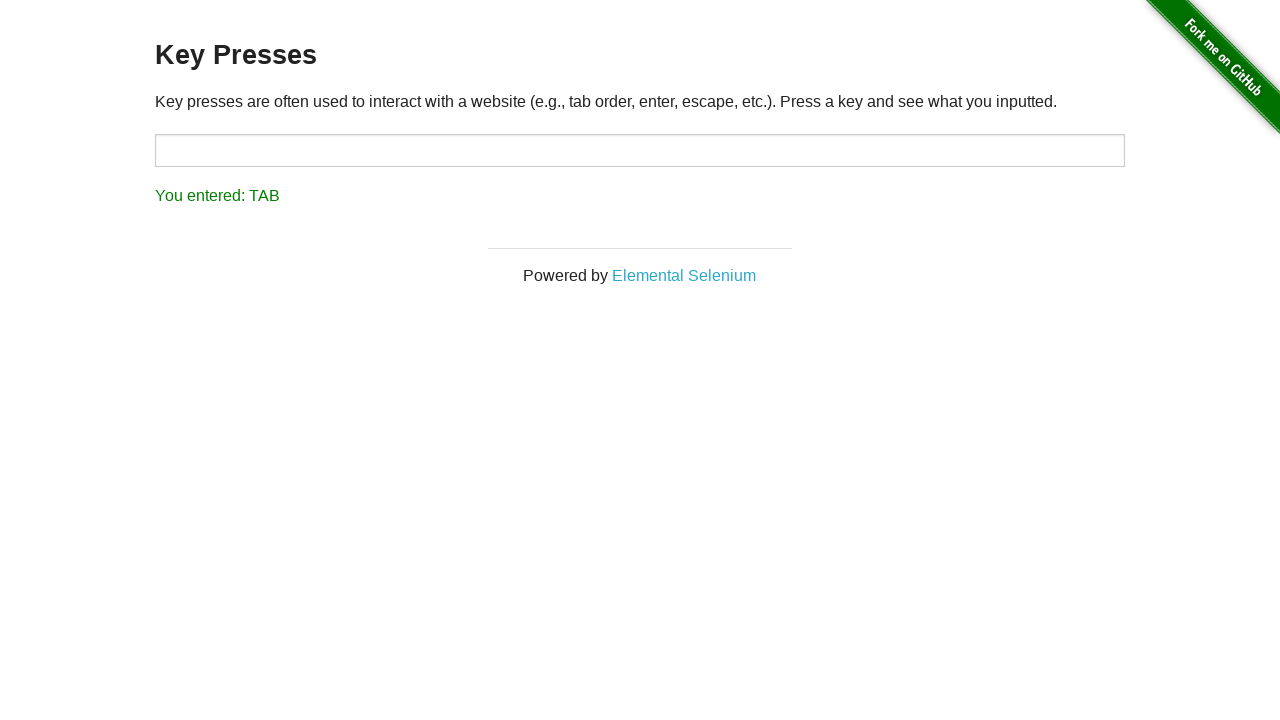

Verified page displays correct key pressed: 'You entered: TAB'
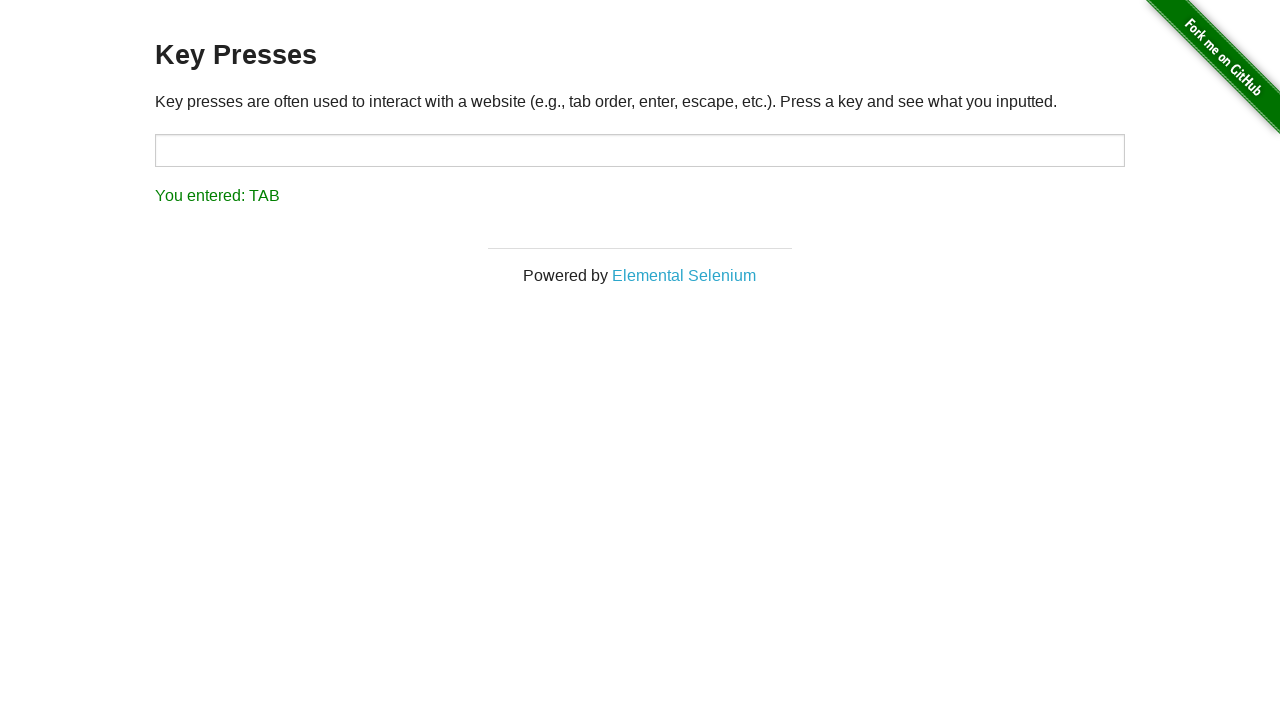

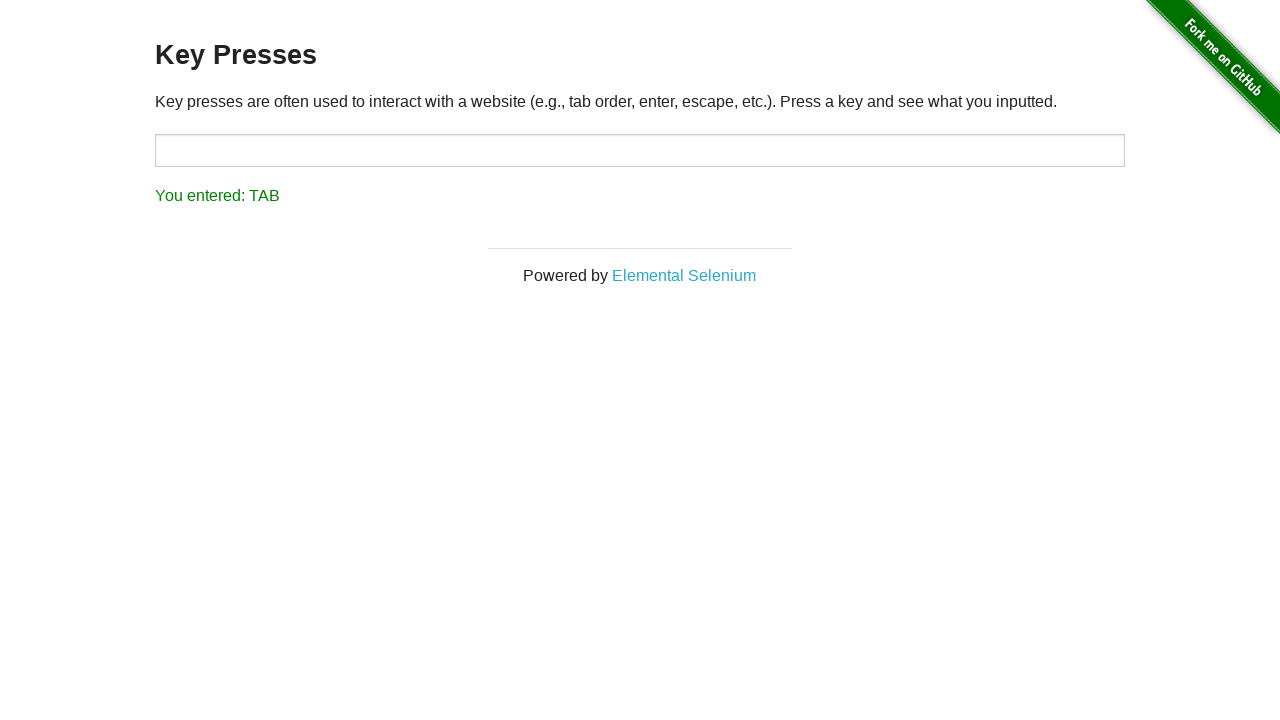